Navigates to a future date (January 12, 2026) by clicking through months in the calendar and selecting the specific day

Starting URL: https://www.hyrtutorials.com/p/calendar-practice.html

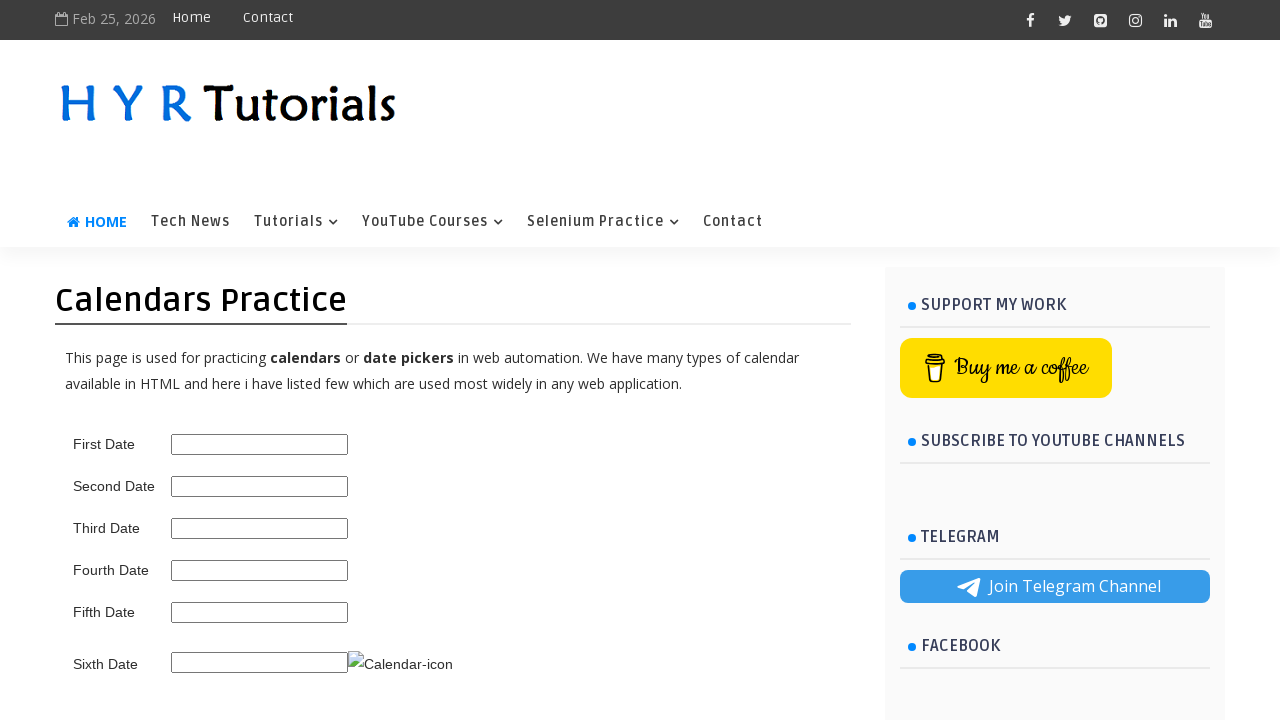

Scrolled to second date picker element
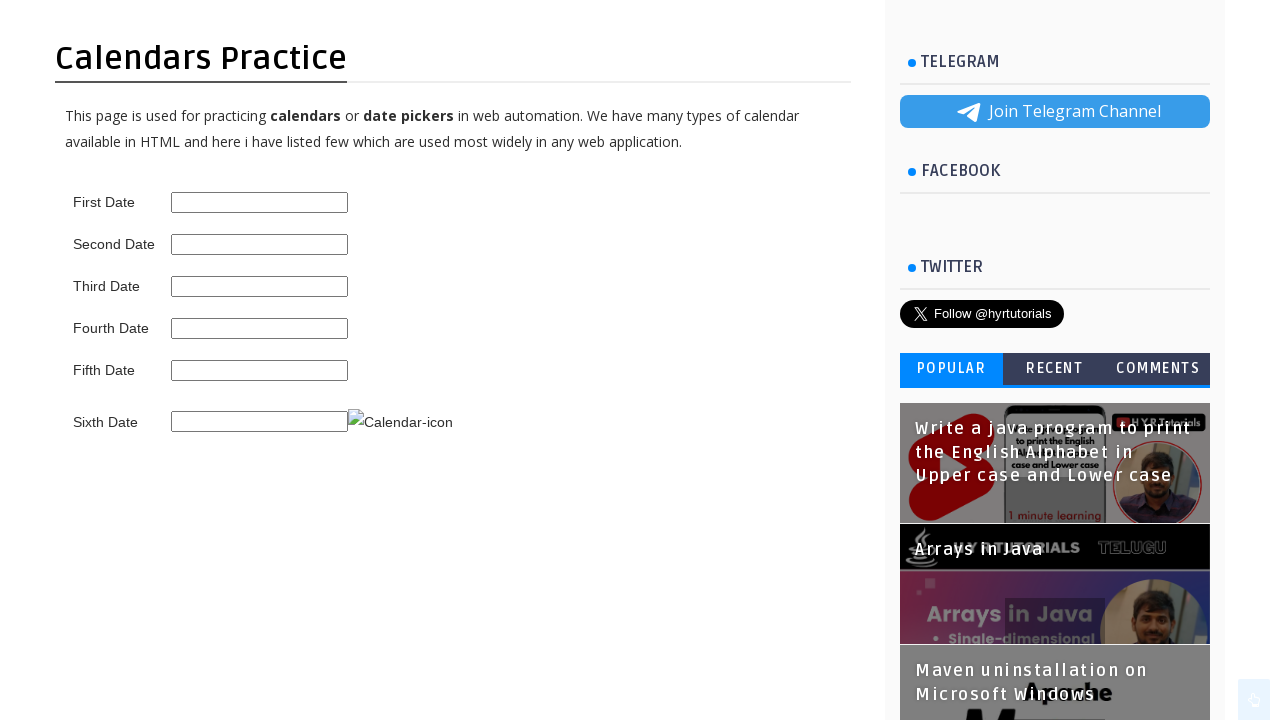

Clicked on second date picker to open calendar at (260, 244) on #second_date_picker
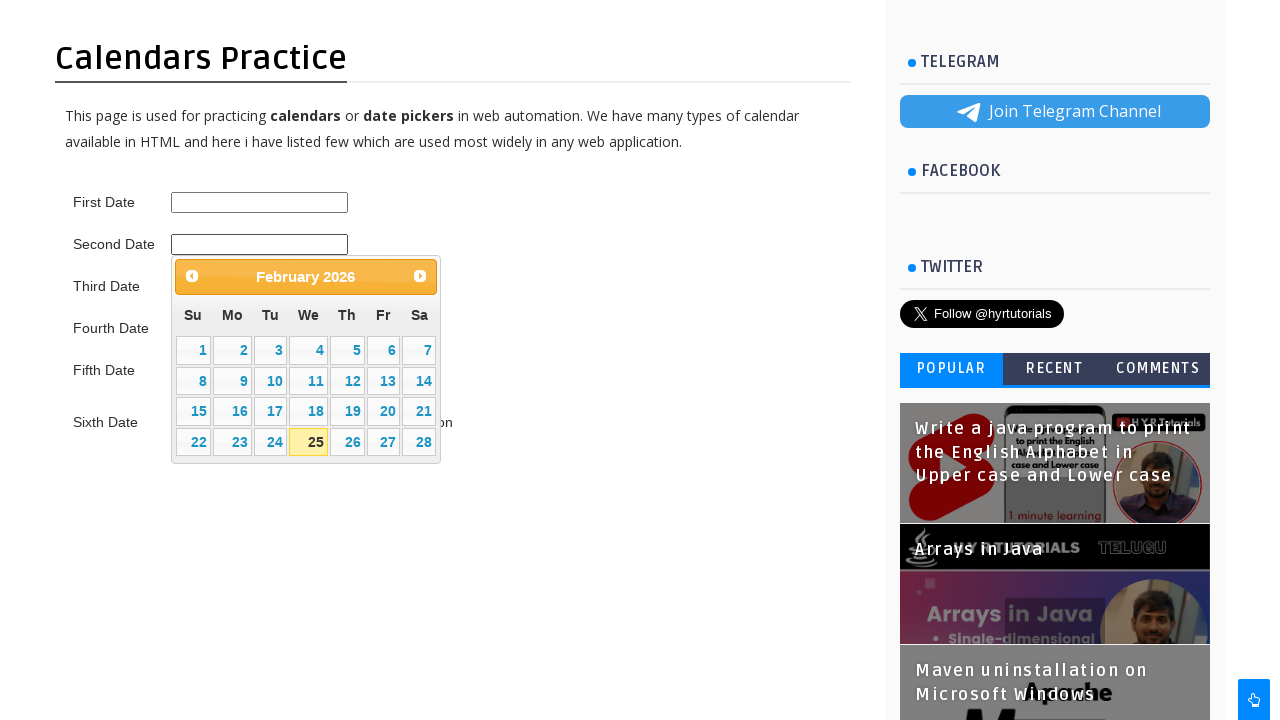

Calendar opened and month selector is visible
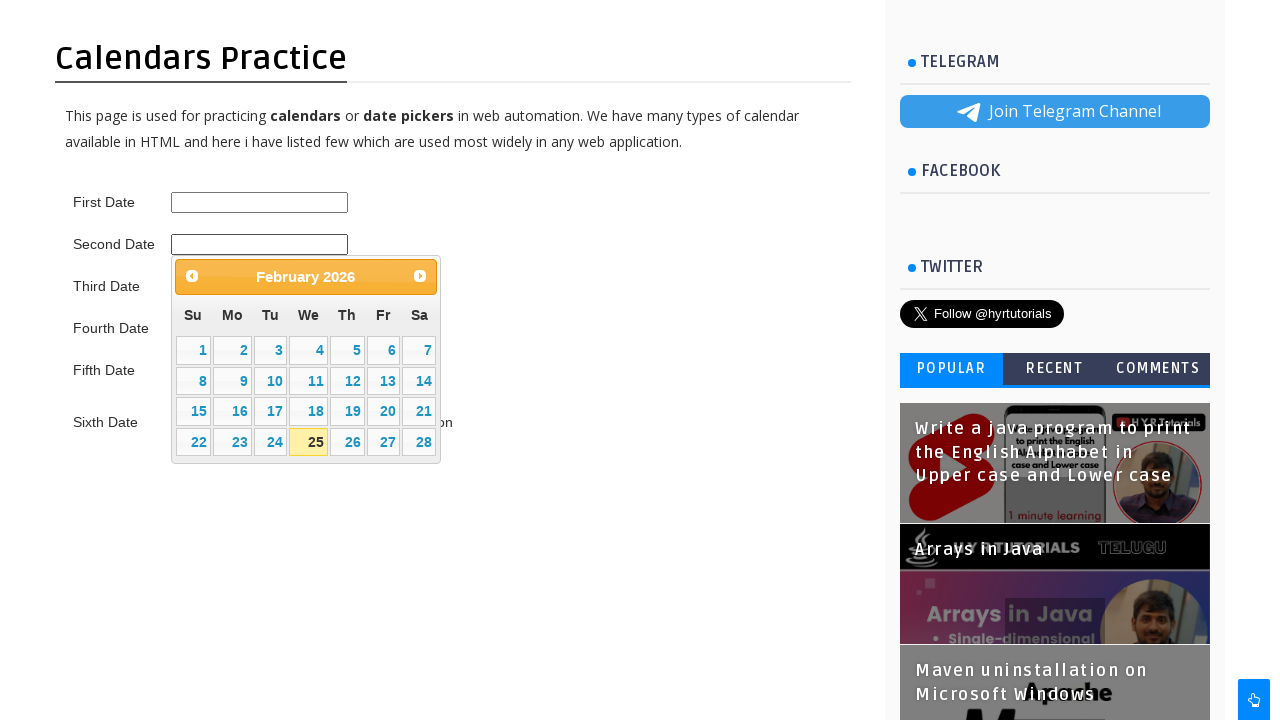

Reached target date of January 2026 (current: February 2026)
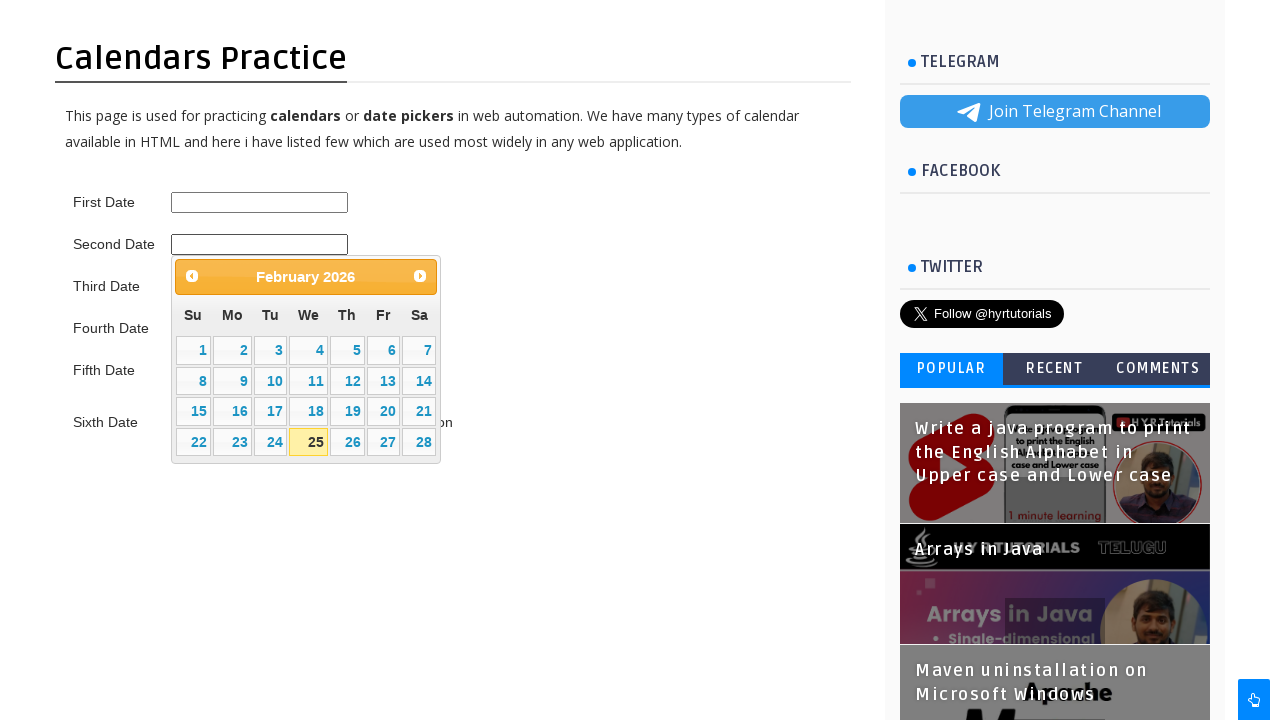

Clicked on day 12 in the calendar at (347, 381) on //*[@class!=' ui-datepicker-other-month ']/a[.='12']
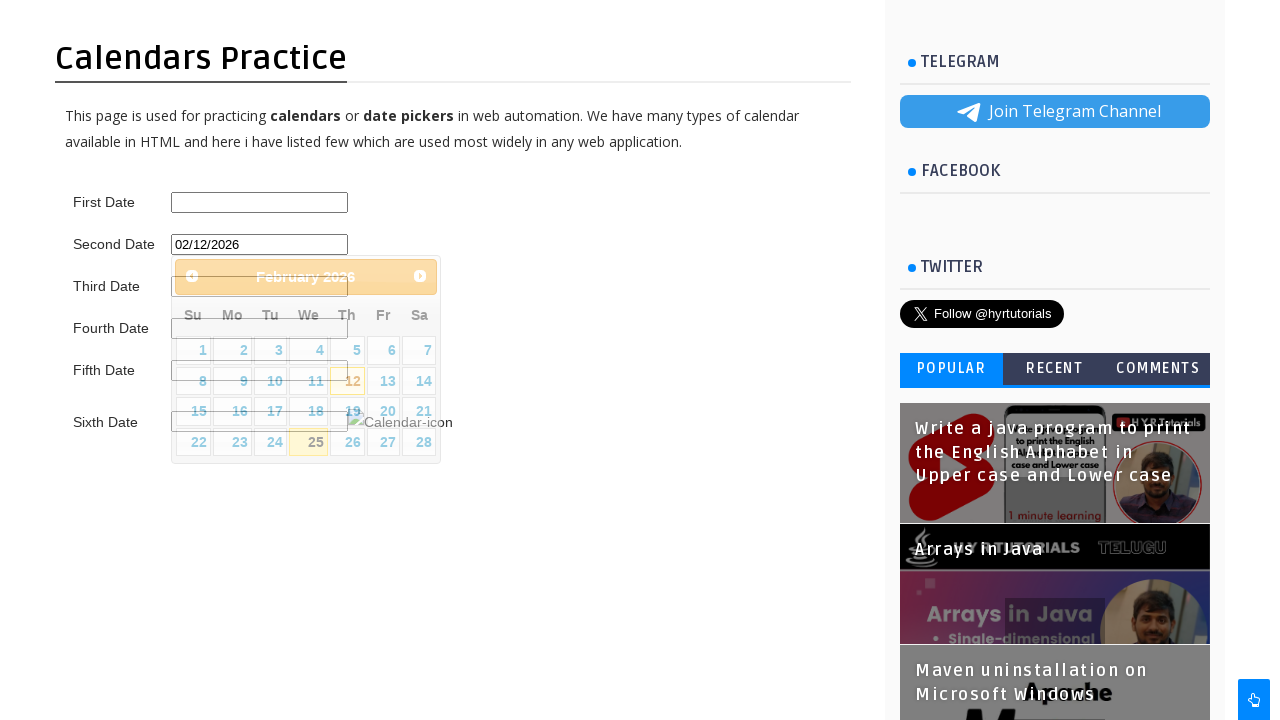

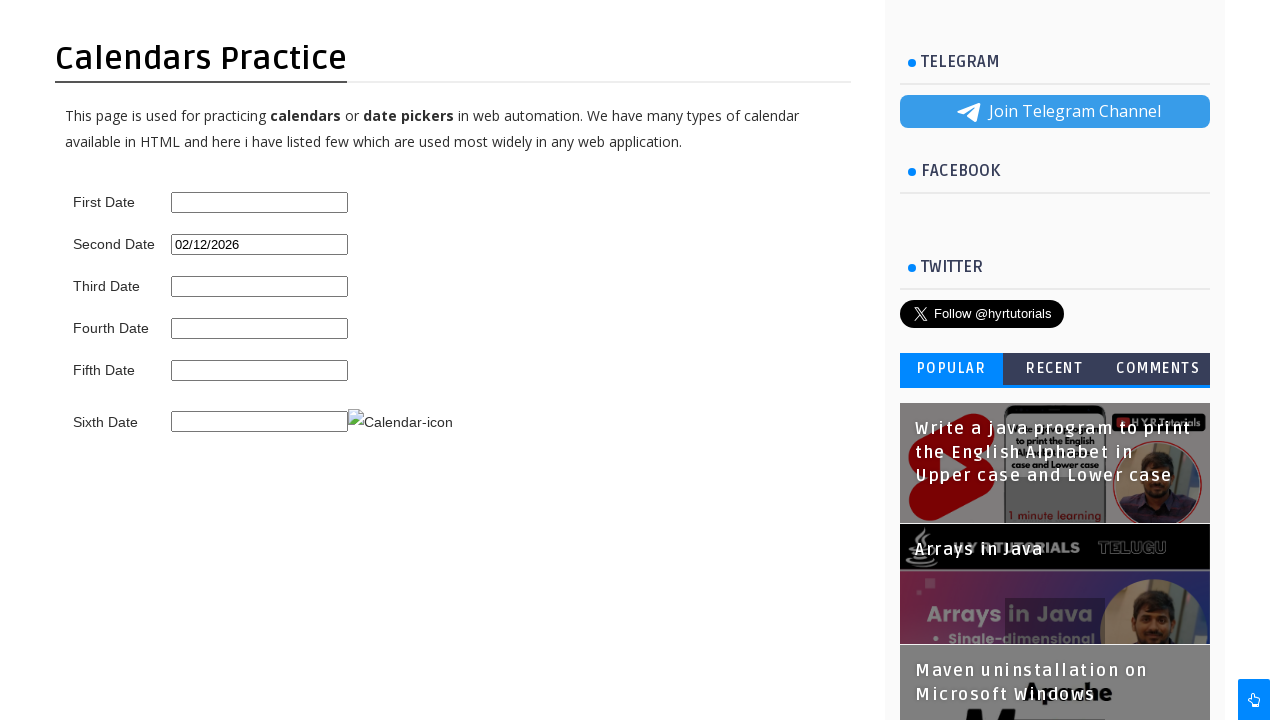